Tests checkbox functionality by toggling checkboxes on a demo page - checks the first checkbox and unchecks the second one

Starting URL: https://the-internet.herokuapp.com/checkboxes

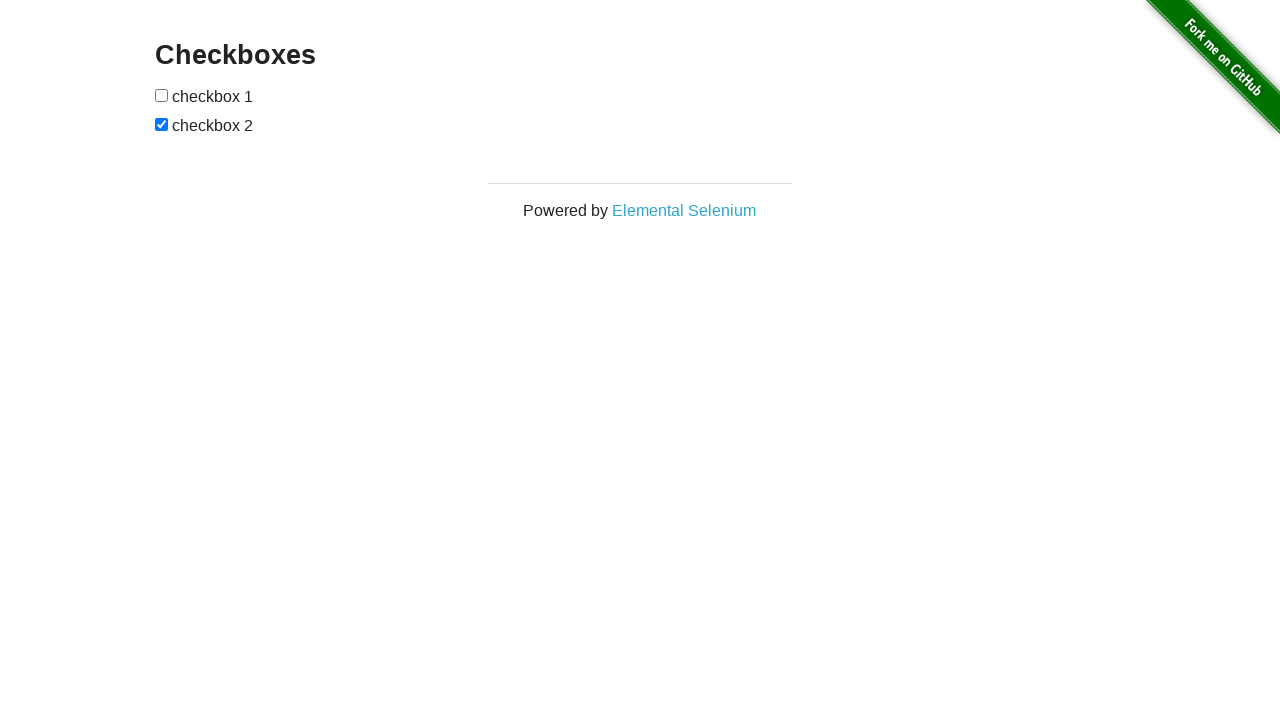

Located all checkboxes on the page
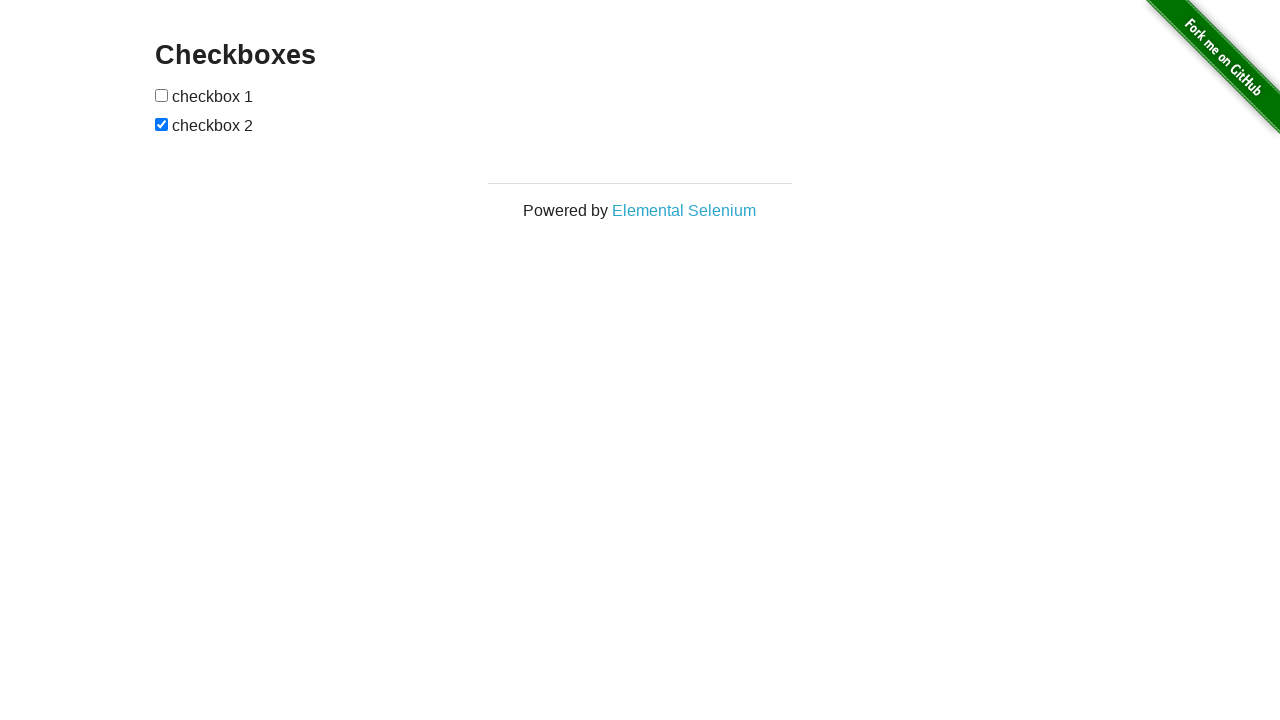

Clicked first checkbox to check it at (162, 95) on input[type='checkbox'] >> nth=0
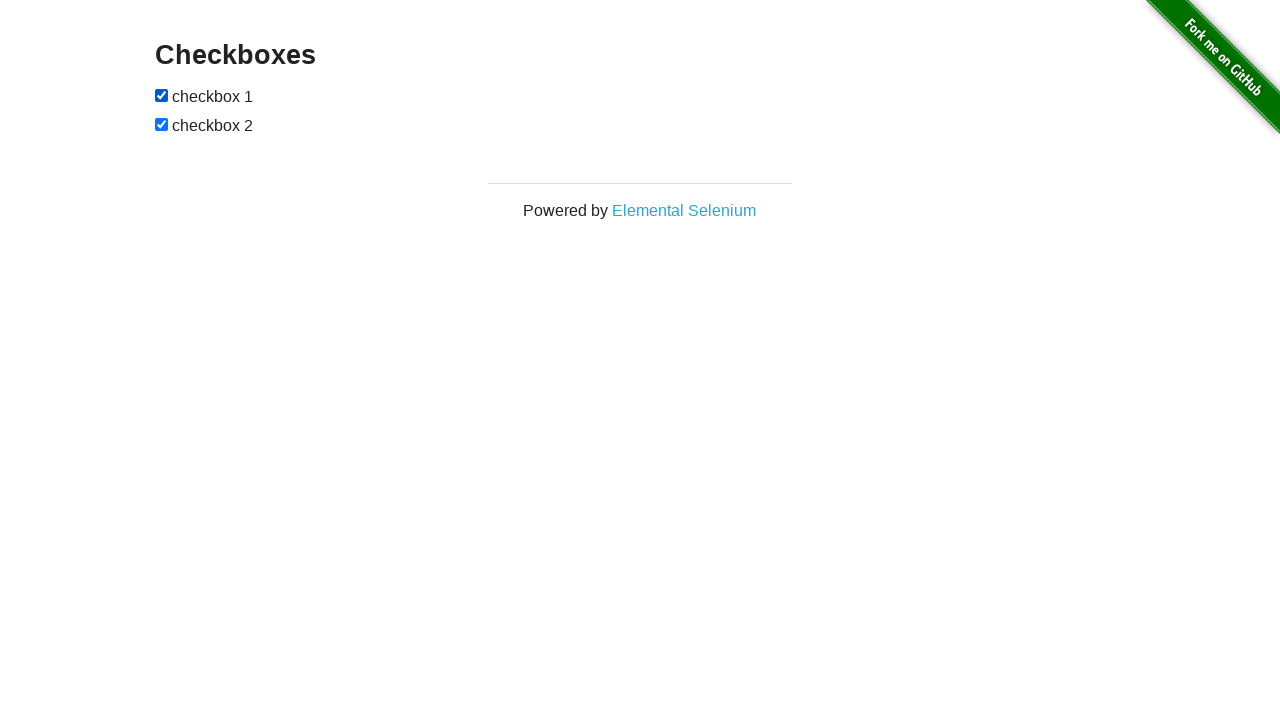

Verified first checkbox is now checked
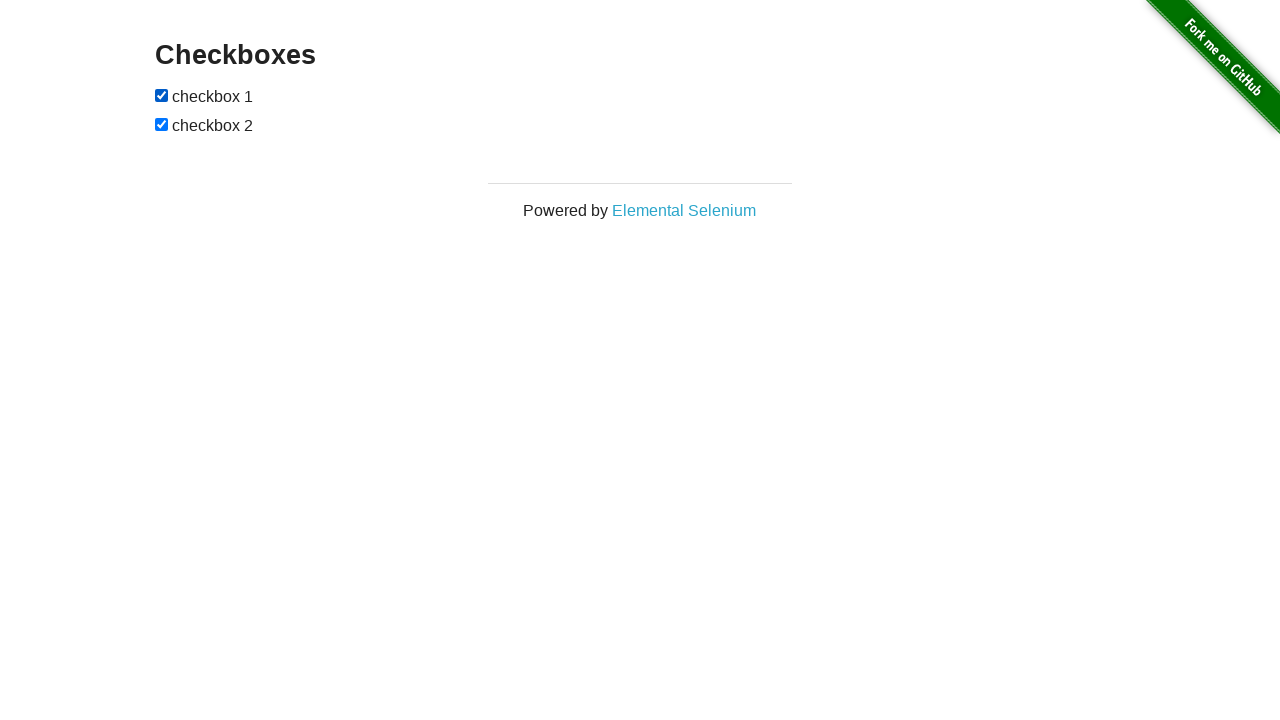

Clicked second checkbox to uncheck it at (162, 124) on input[type='checkbox'] >> nth=1
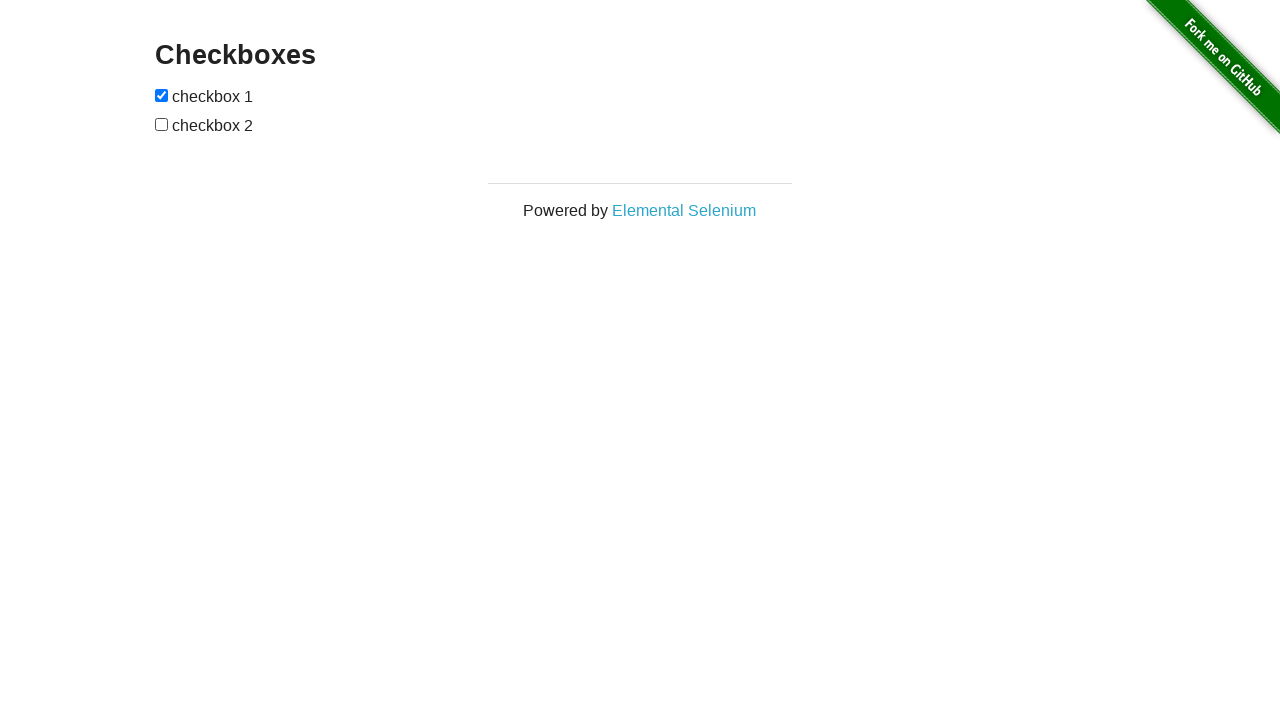

Verified second checkbox is now unchecked
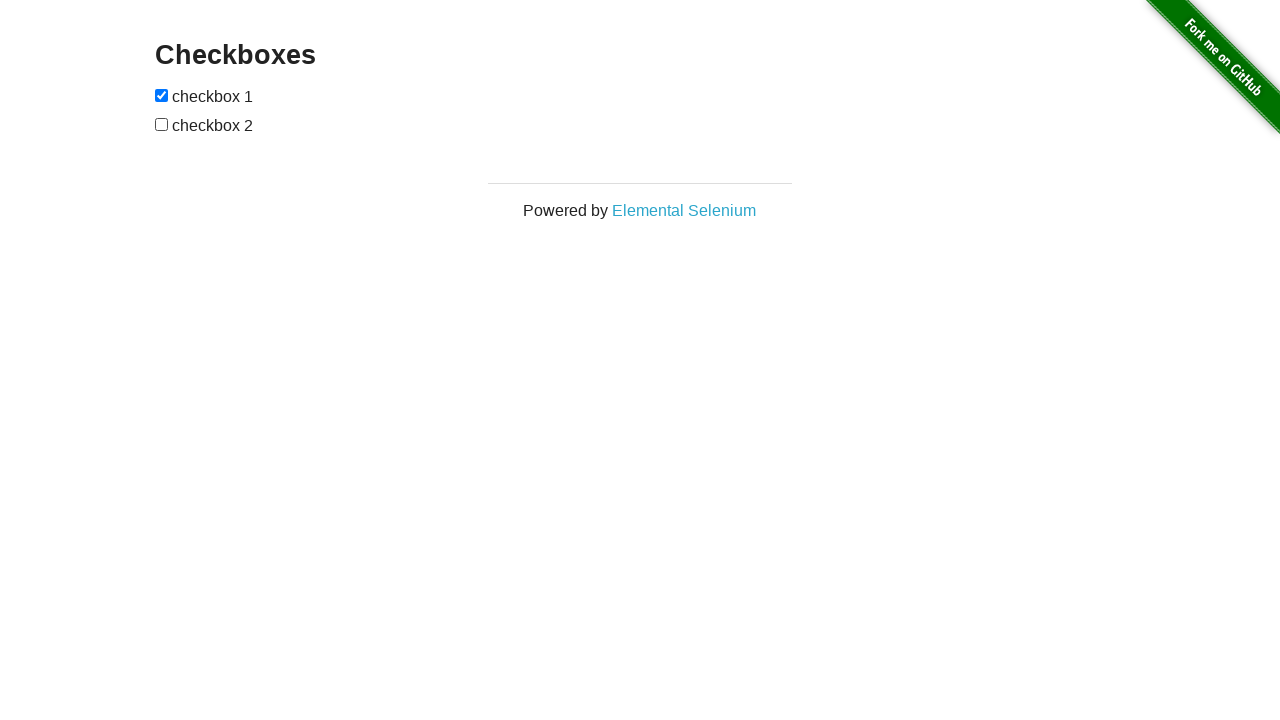

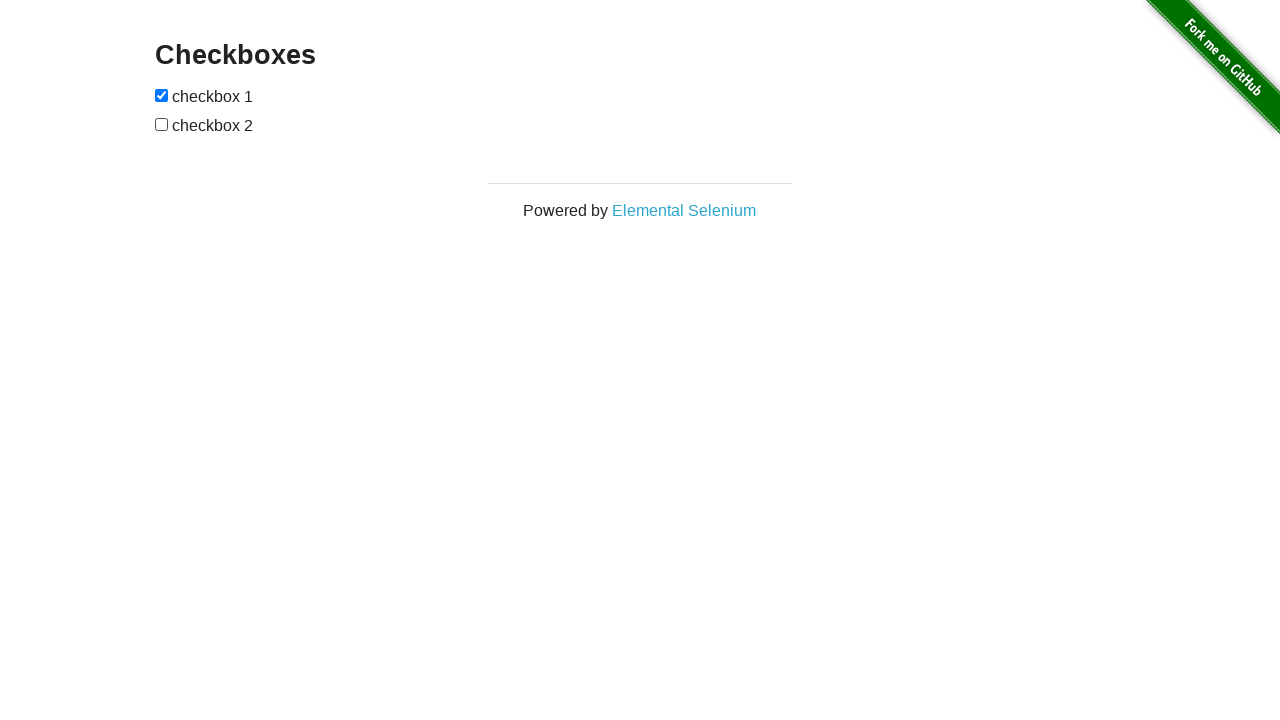